Tests a student registration form by filling in all fields including text inputs, radio buttons, checkboxes, date picker, autocomplete subjects, and dependent state/city dropdowns, then submitting the form

Starting URL: https://demoqa.com/automation-practice-form

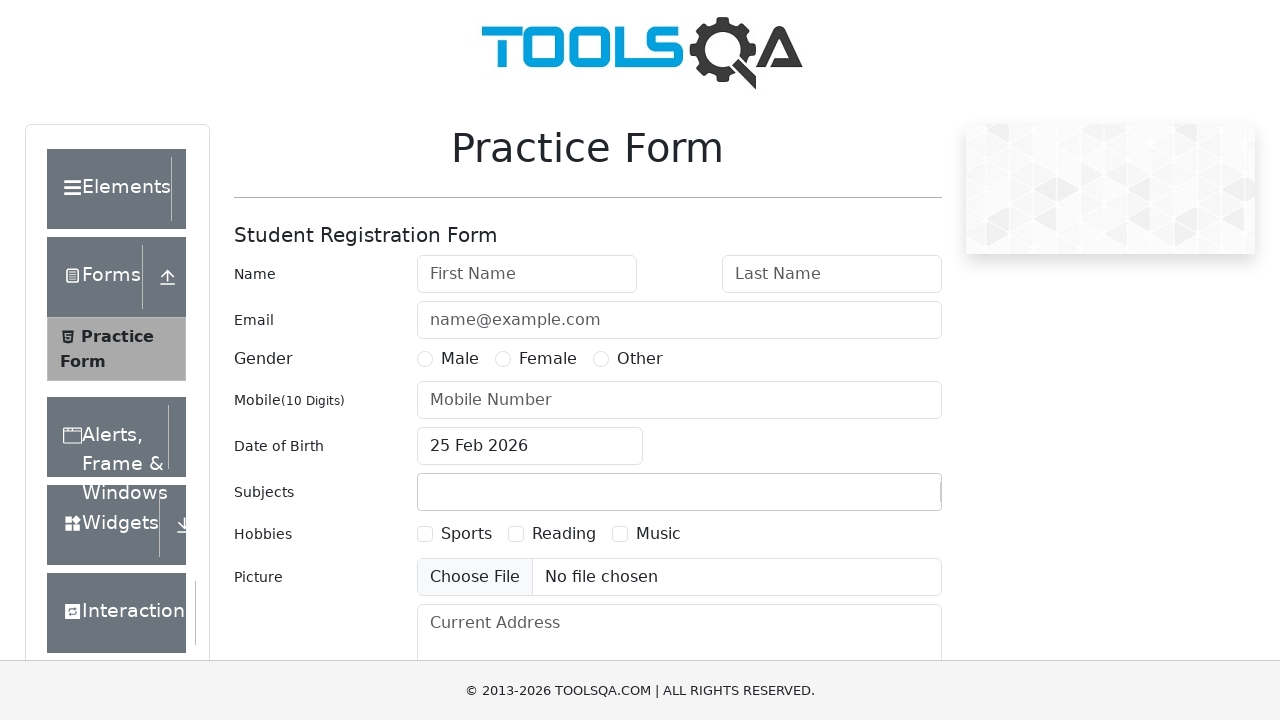

Waited for student registration form to load
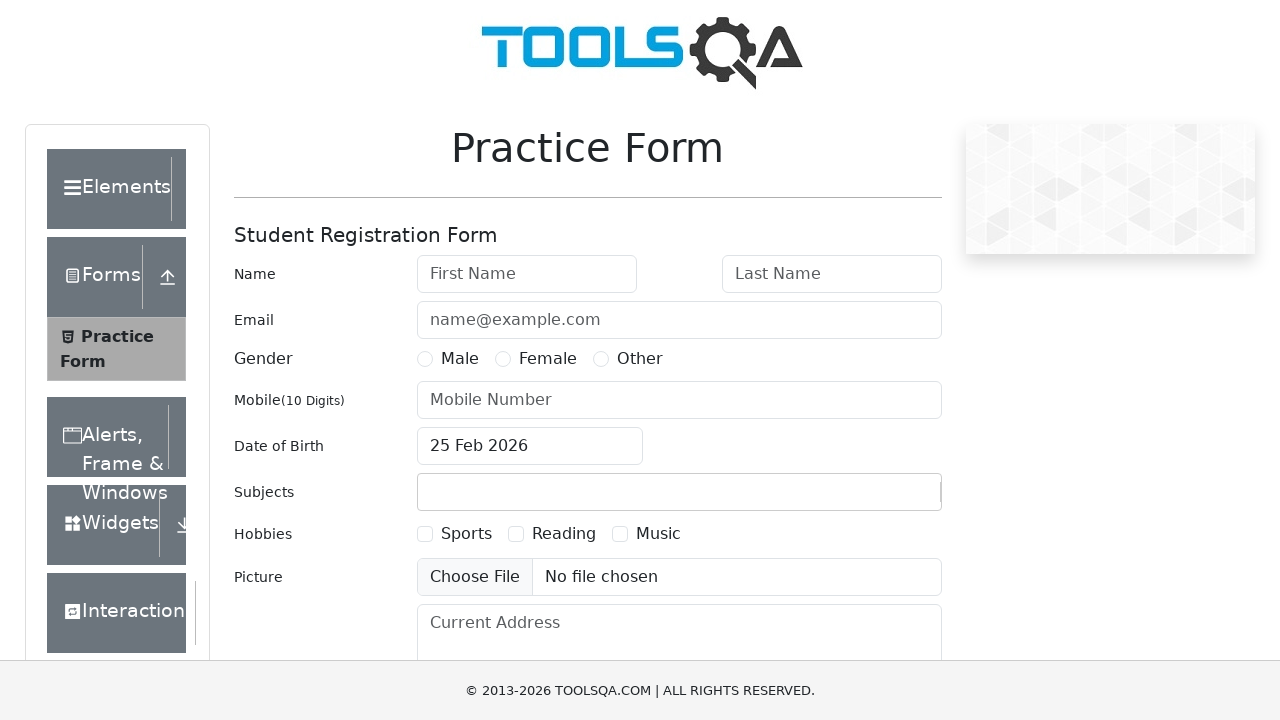

Verified 'Student Registration Form' header is visible
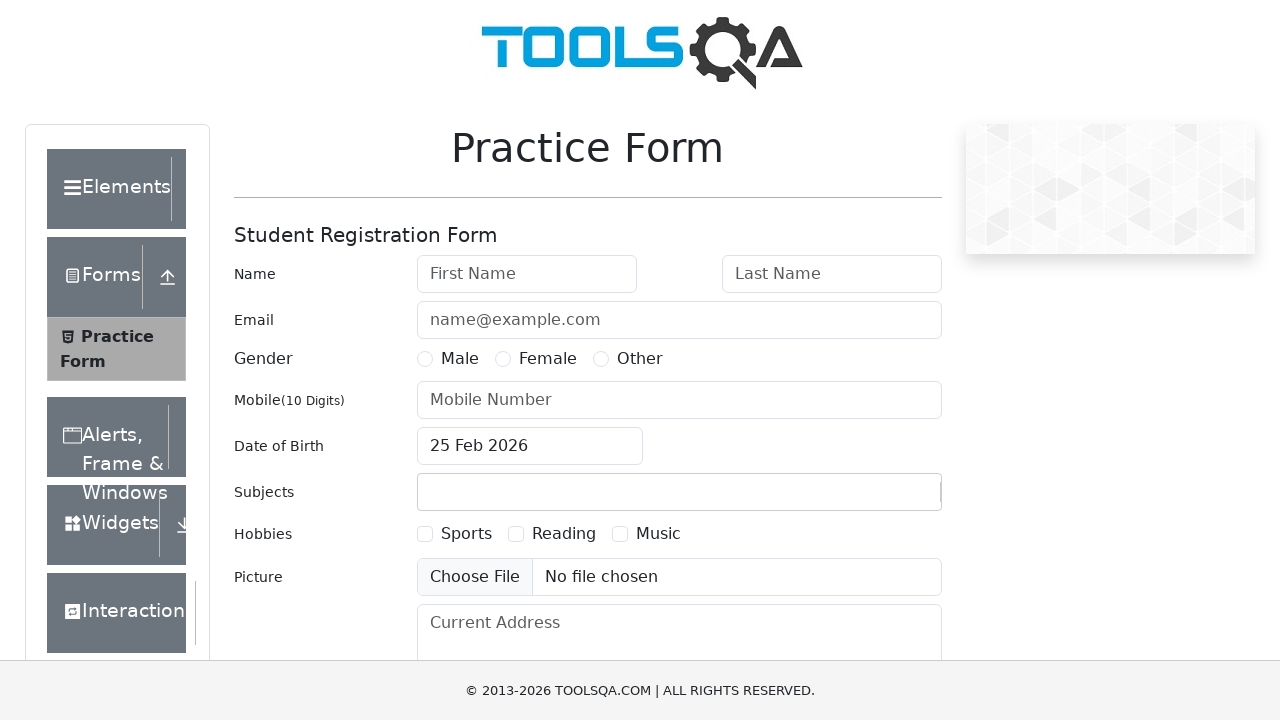

Filled first name field with 'John' on #firstName
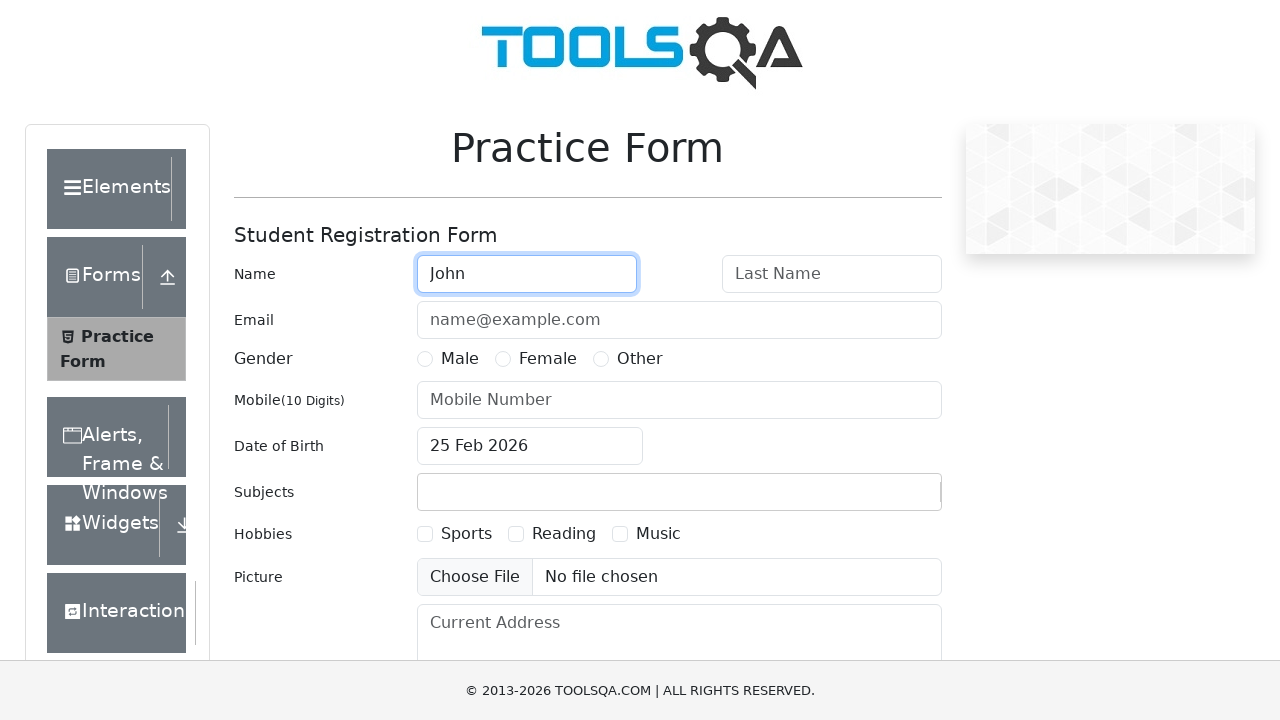

Filled last name field with 'Doe' on #lastName
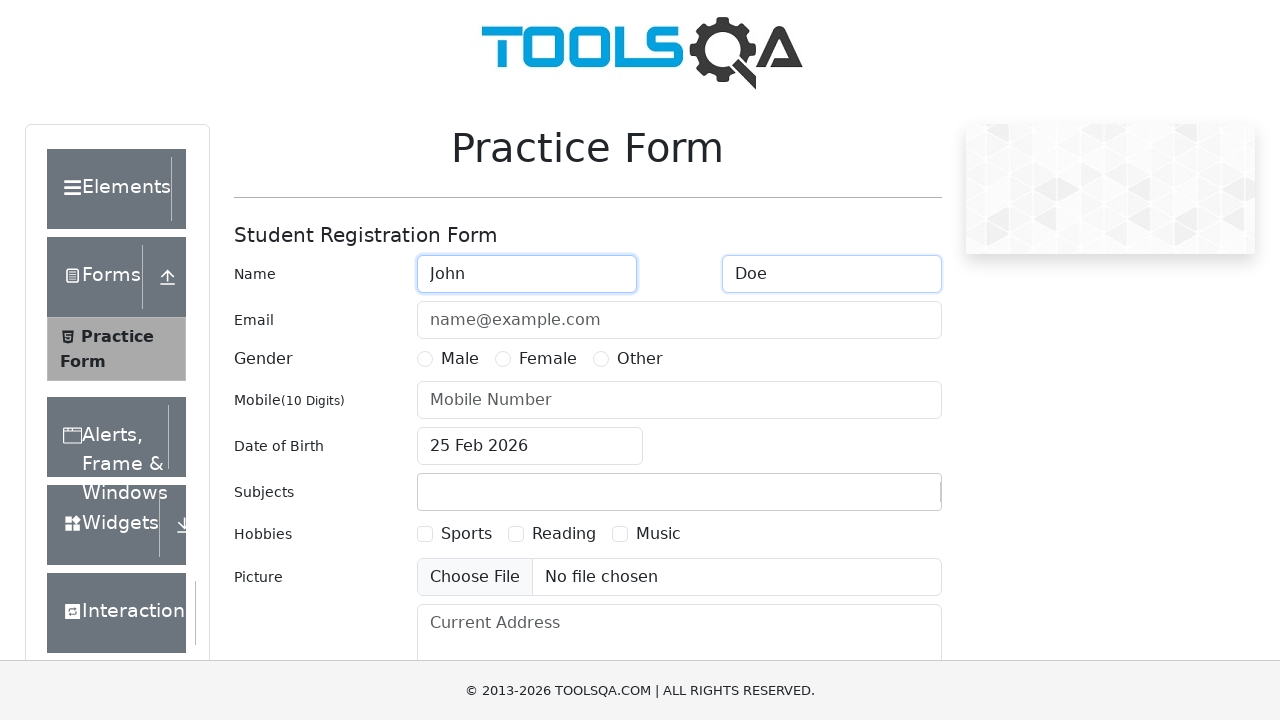

Filled email field with 'johndoe@example.com' on #userEmail
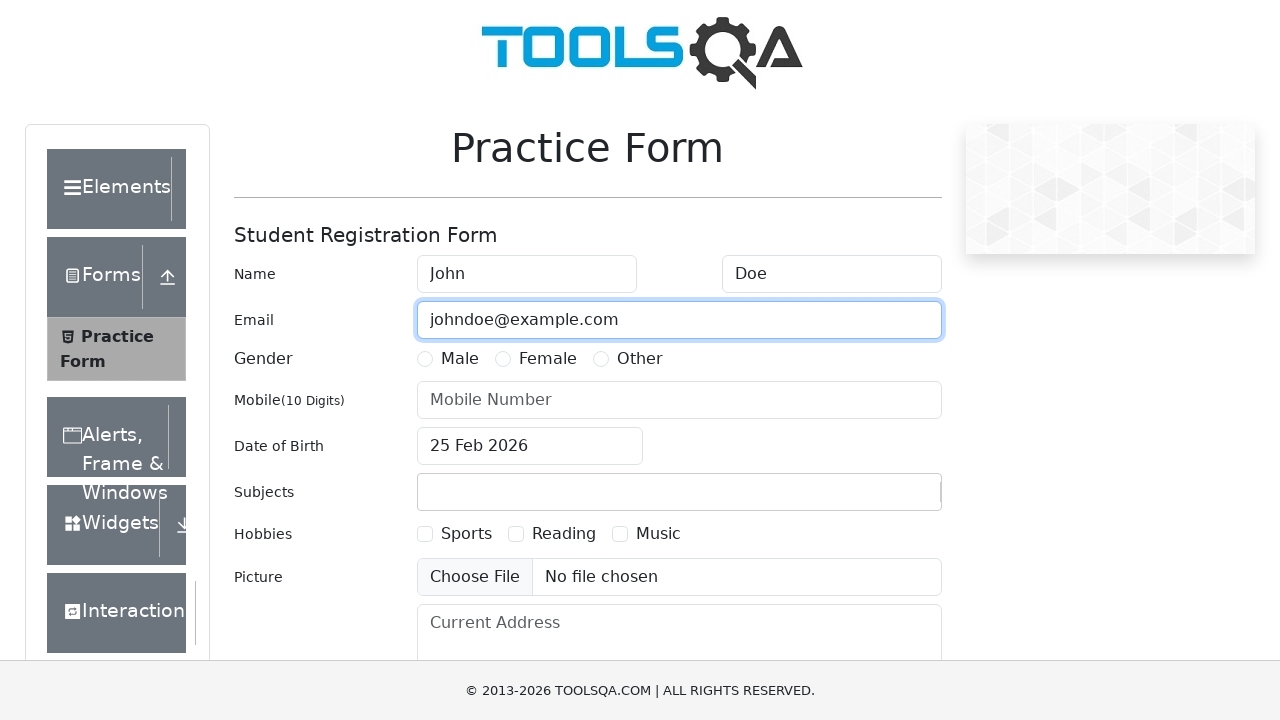

Filled phone number field with '9876543210' on #userNumber
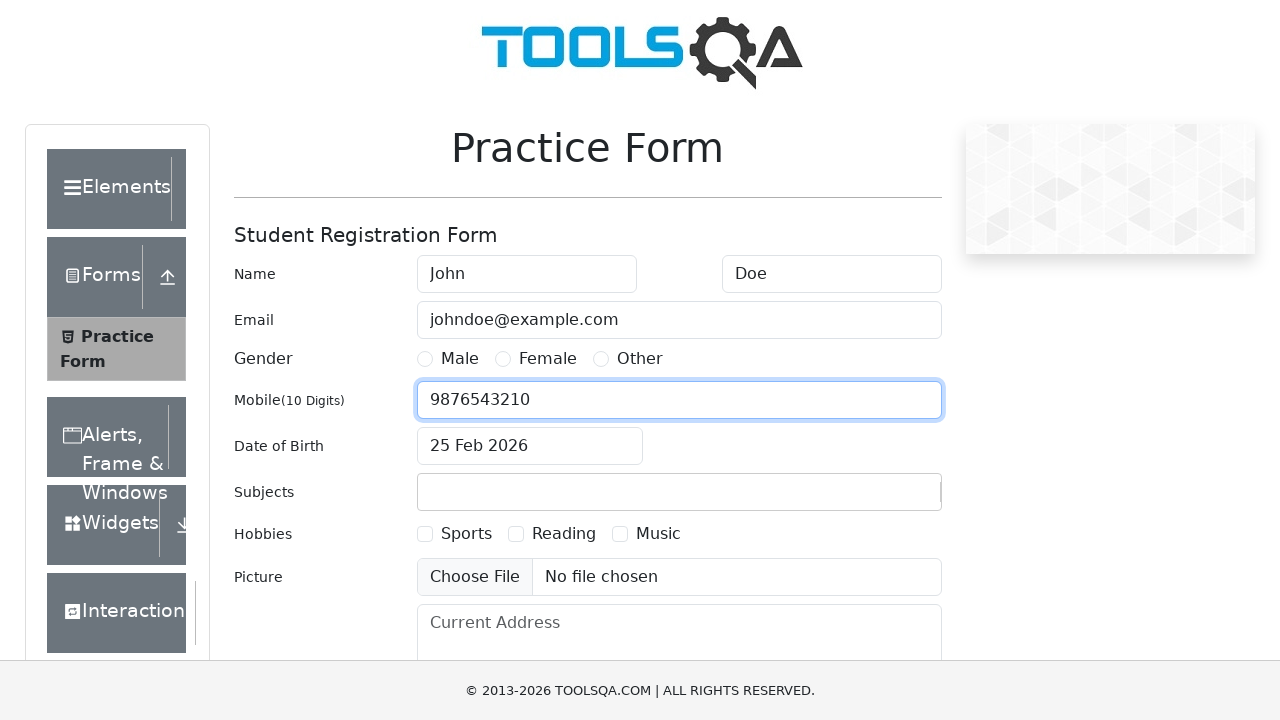

Selected 'Male' gender radio button at (460, 359) on label[for='gender-radio-1']
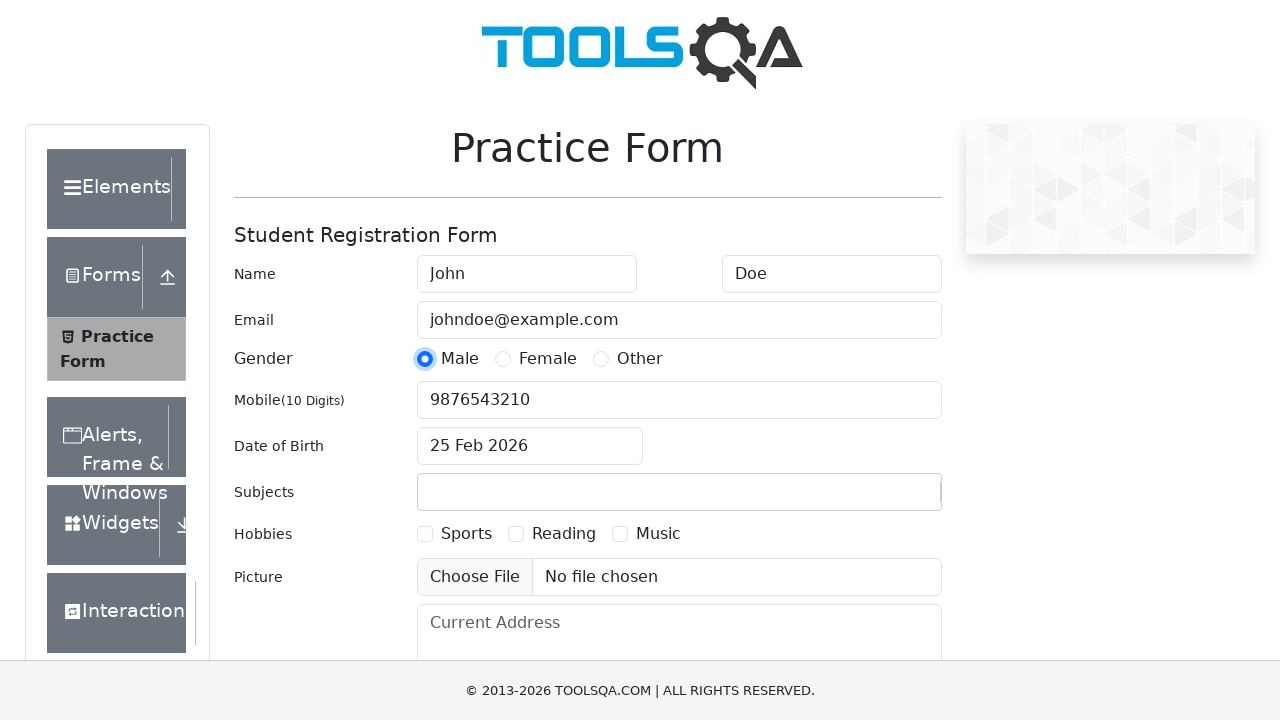

Clicked date of birth input field at (530, 446) on #dateOfBirthInput
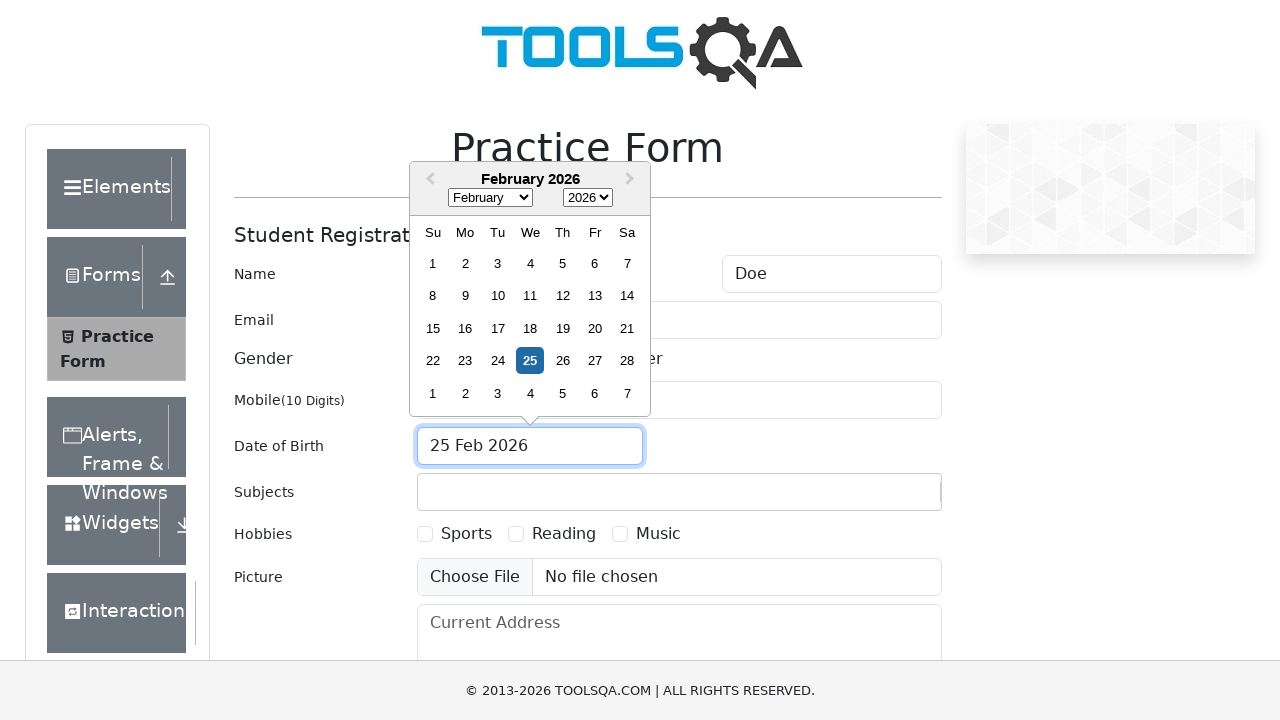

Filled date of birth with '15 Mar 2000' on #dateOfBirthInput
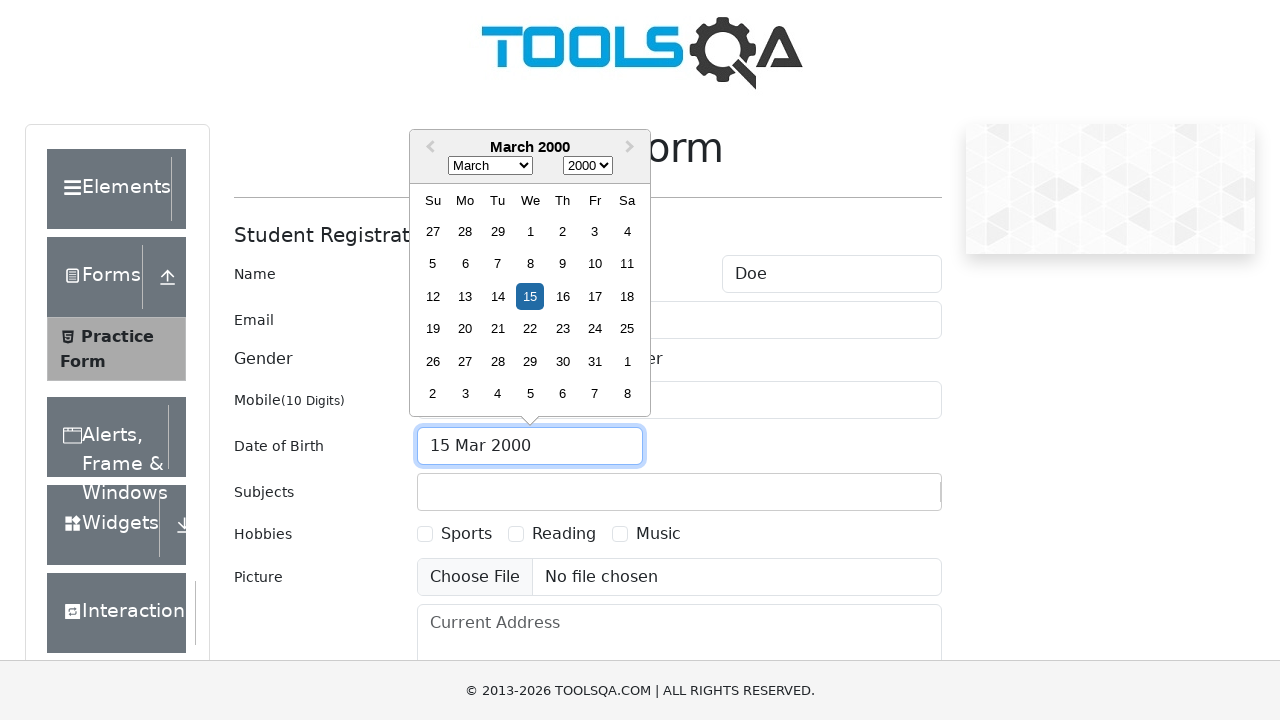

Pressed Enter to confirm date of birth on #dateOfBirthInput
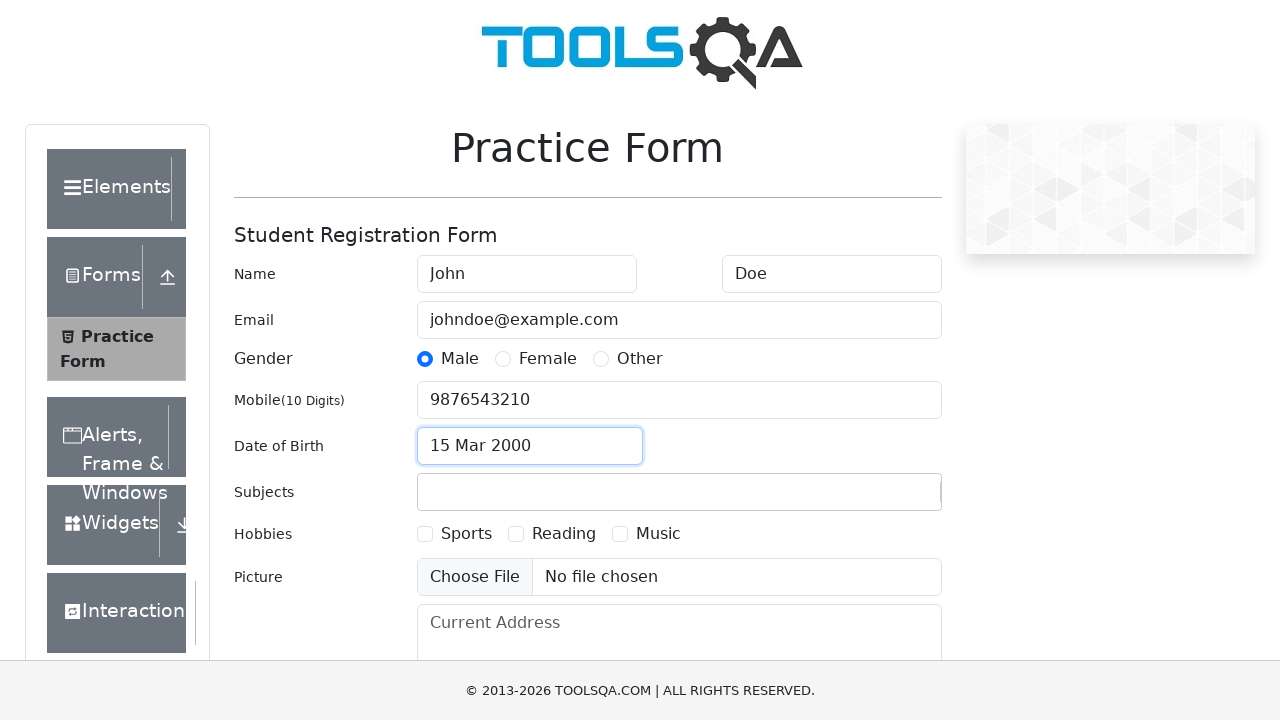

Clicked subjects input field at (430, 492) on #subjectsInput
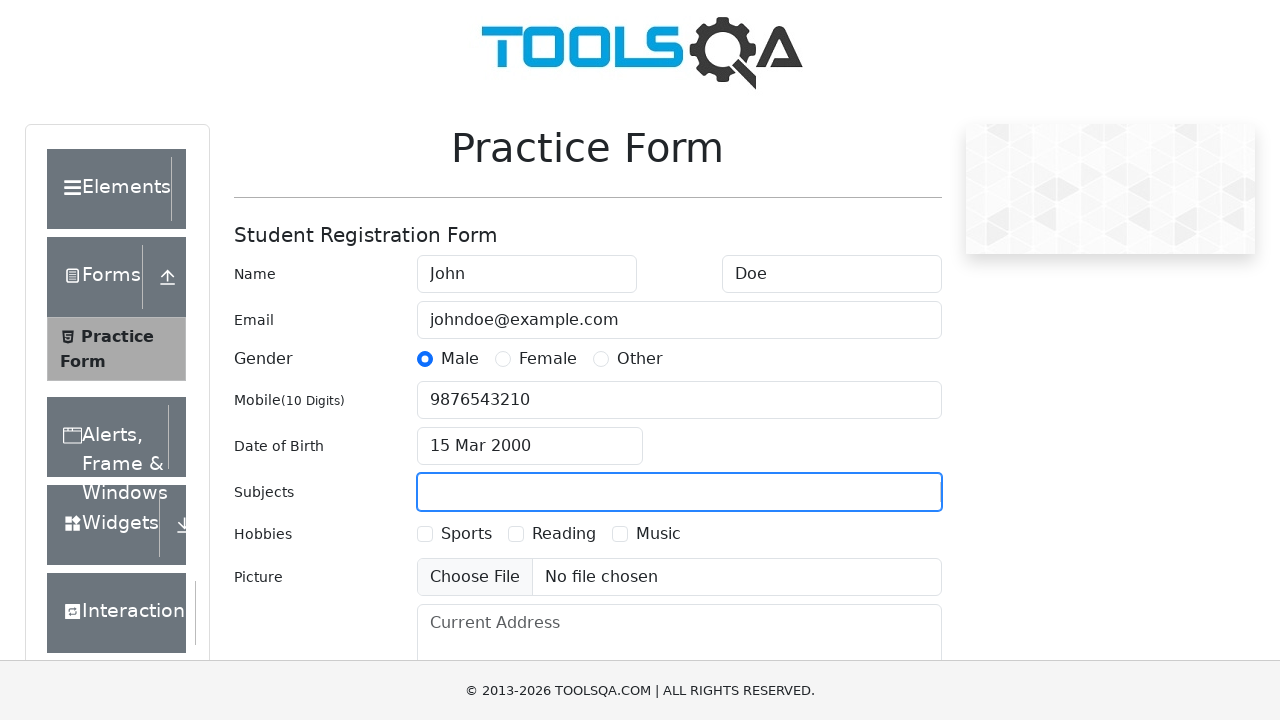

Typed 'Eng' in subjects field for autocomplete on #subjectsInput
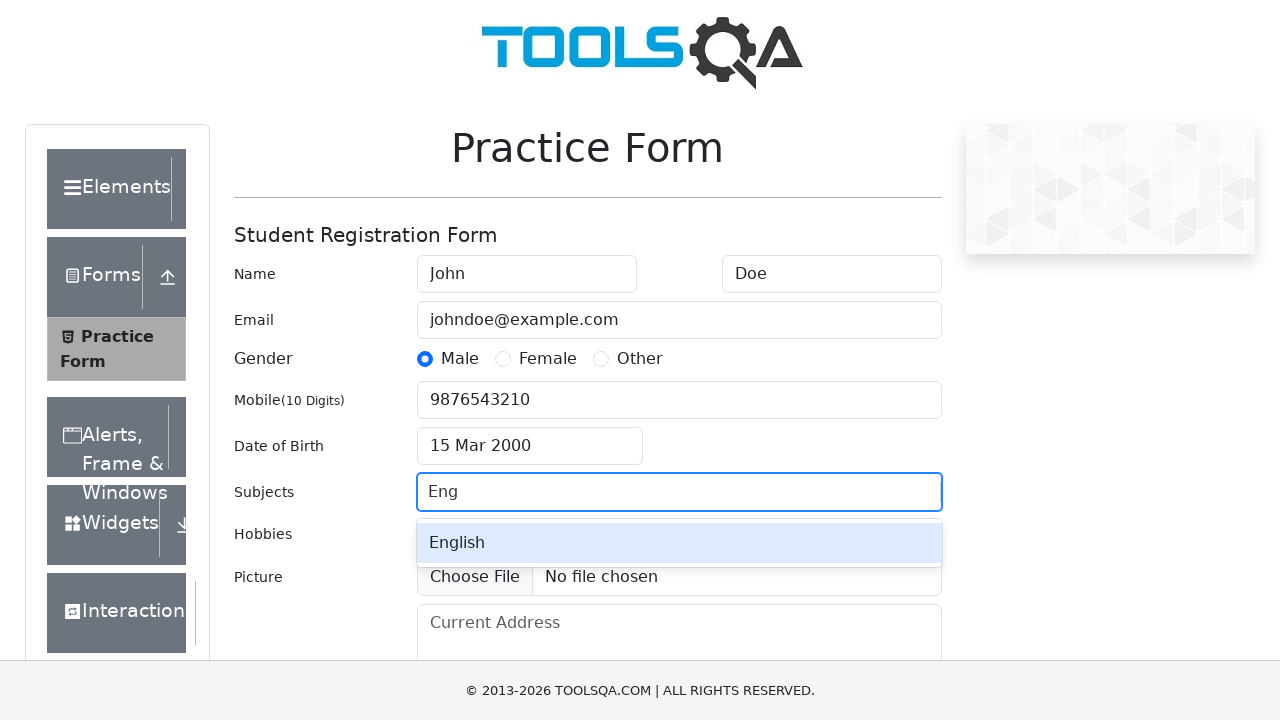

Waited for subjects autocomplete menu to appear
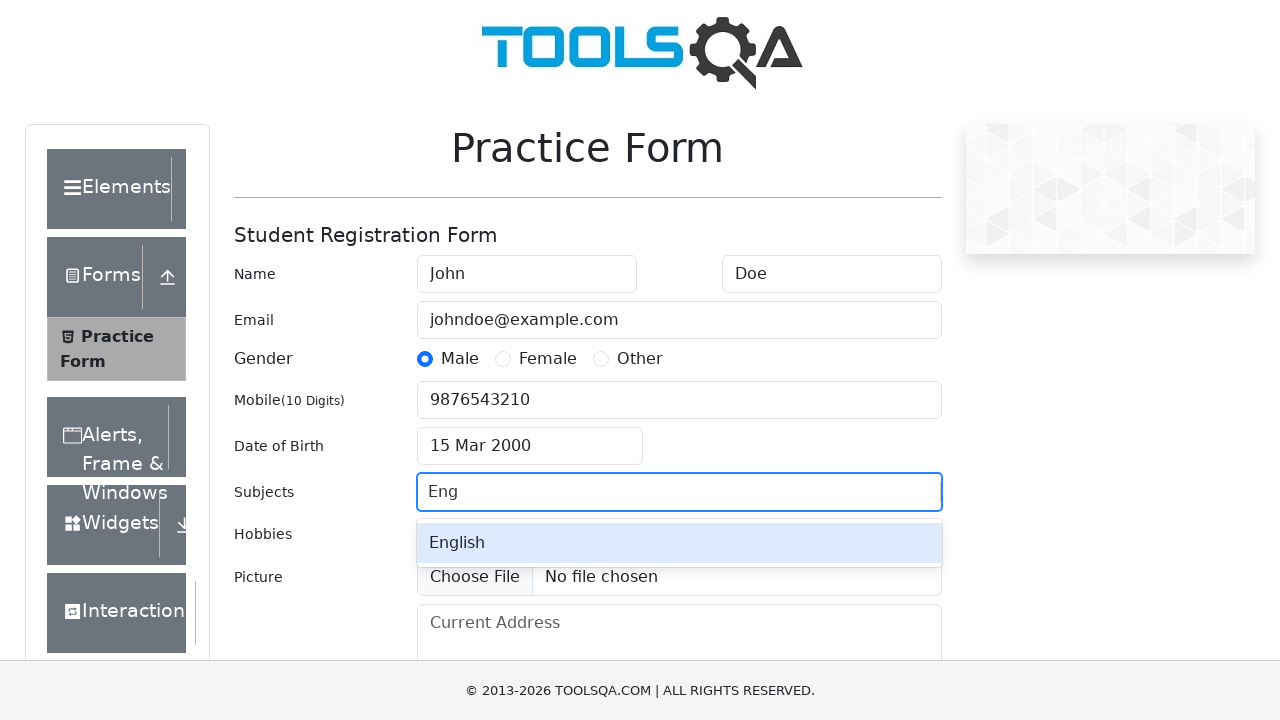

Selected 'English' from subjects dropdown at (679, 543) on .subjects-auto-complete__menu-list >> text=English
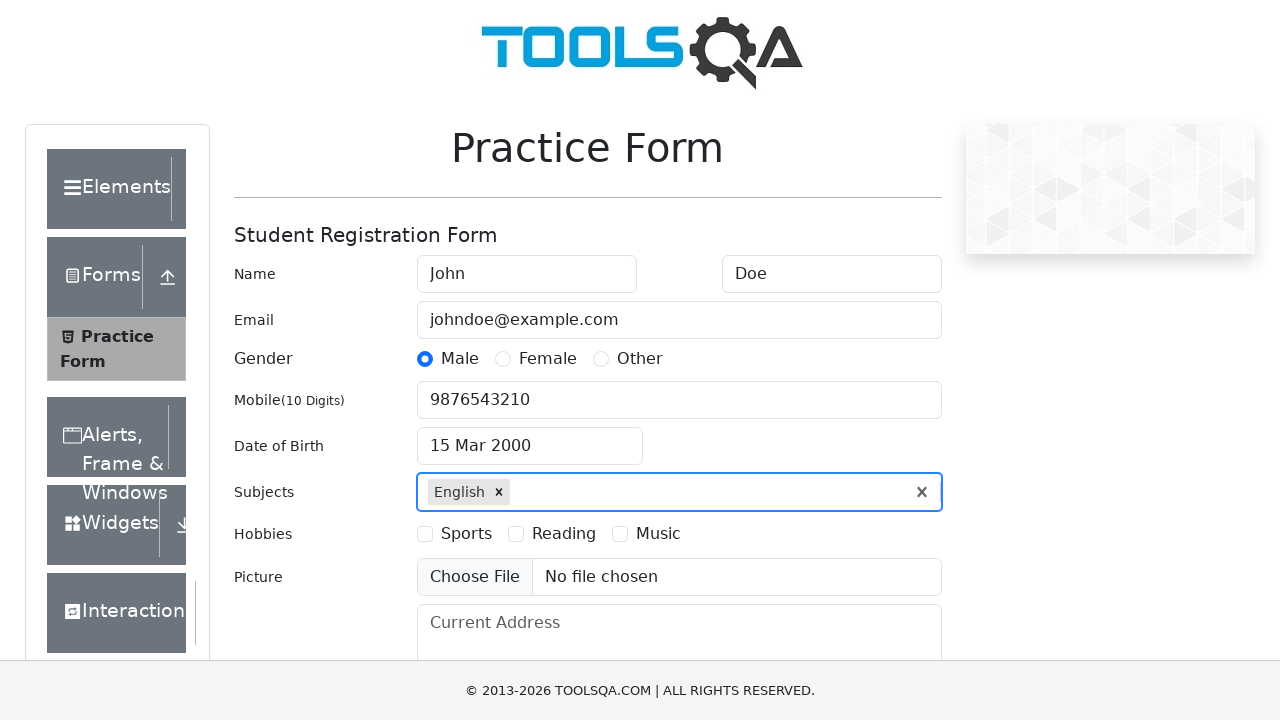

Typed 'Comp' in subjects field for second subject on #subjectsInput
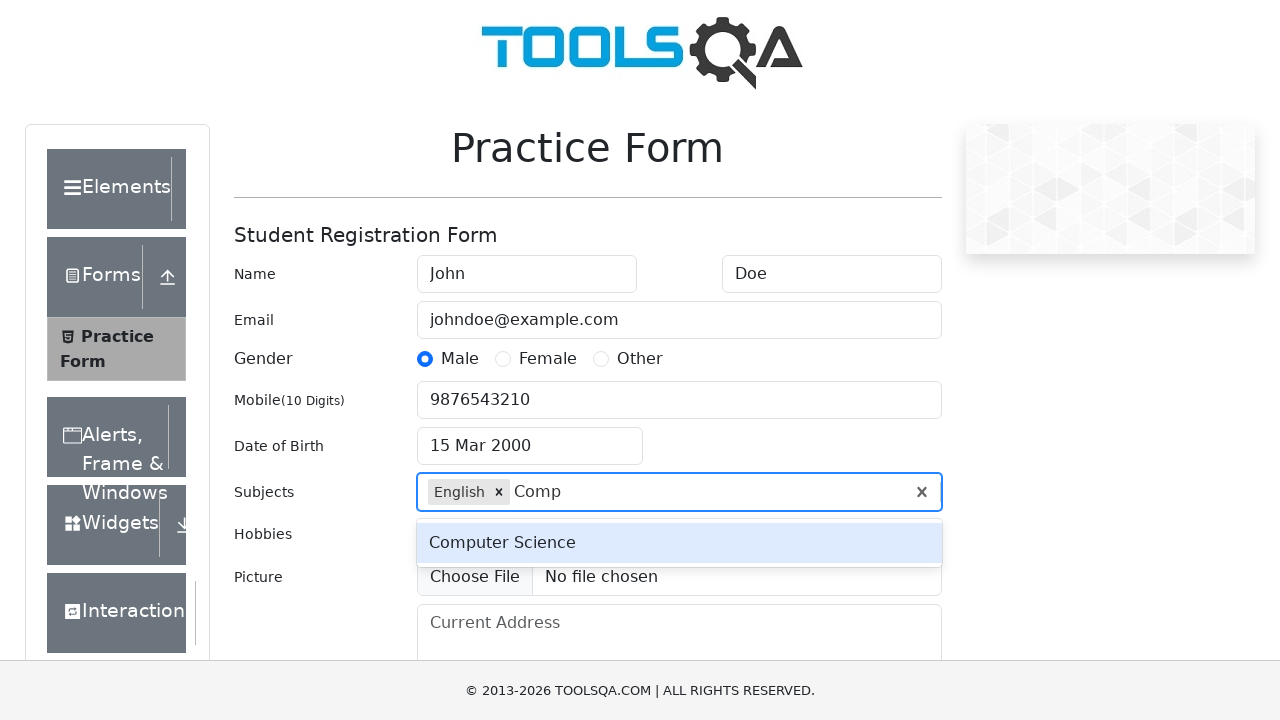

Waited for subjects autocomplete menu to appear again
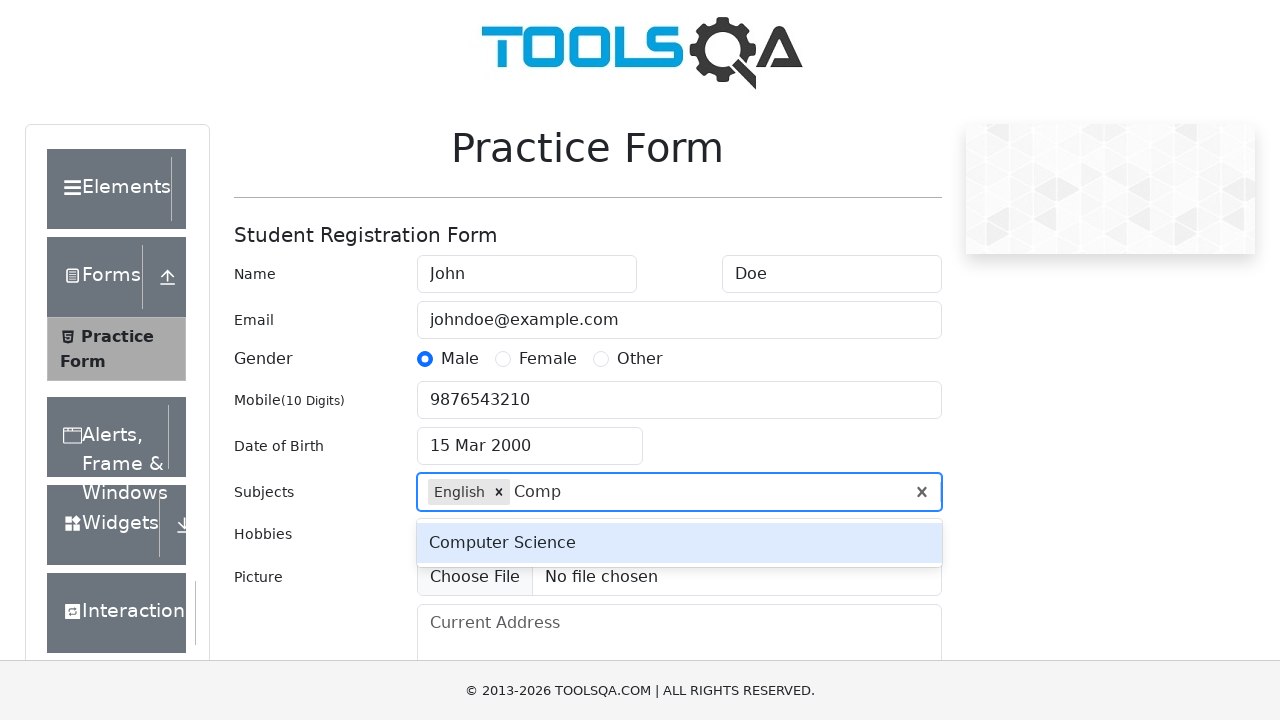

Selected 'Computer Science' from subjects dropdown at (679, 543) on .subjects-auto-complete__menu-list >> text=Computer Science
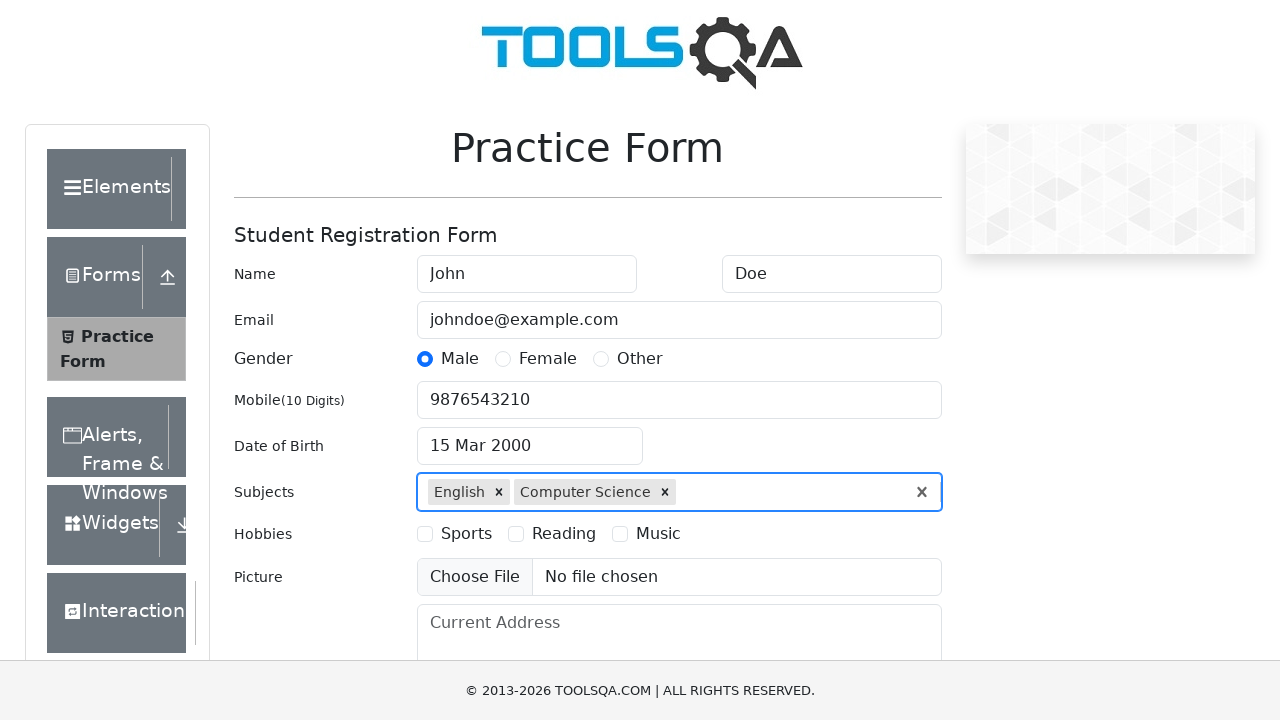

Checked 'Sports' hobby checkbox at (466, 534) on label[for='hobbies-checkbox-1']
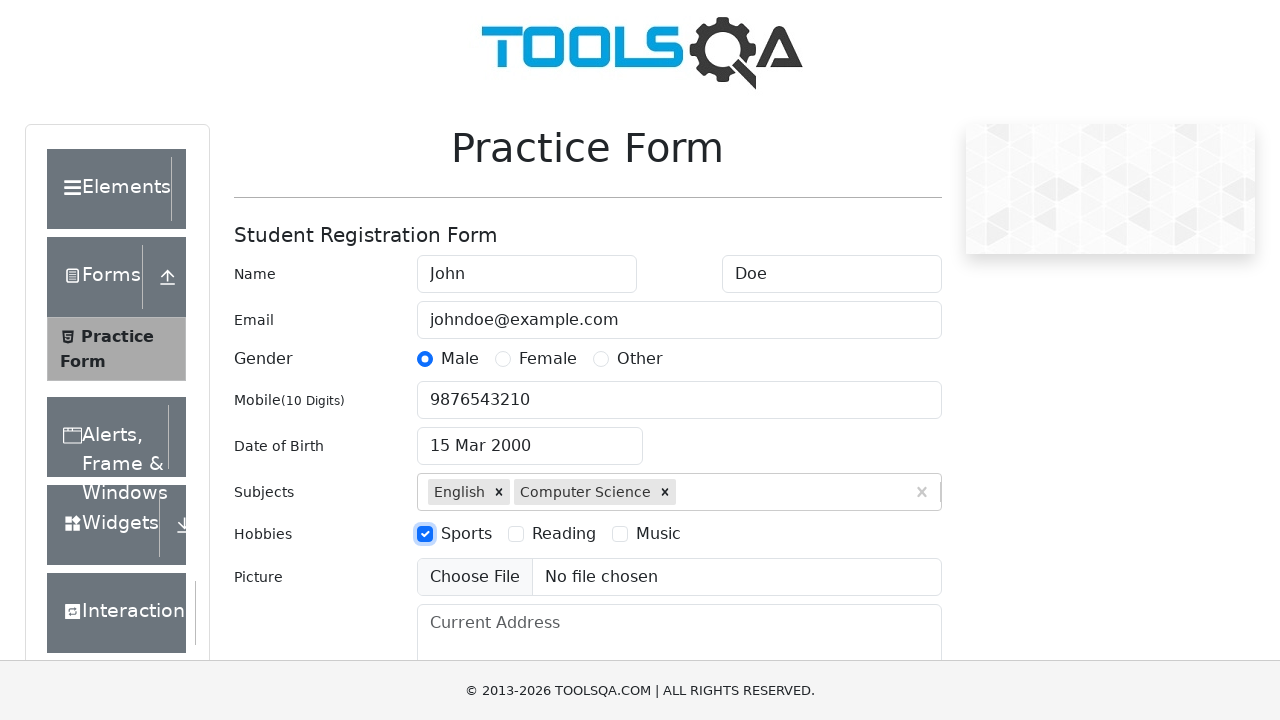

Checked 'Music' hobby checkbox at (658, 534) on label[for='hobbies-checkbox-3']
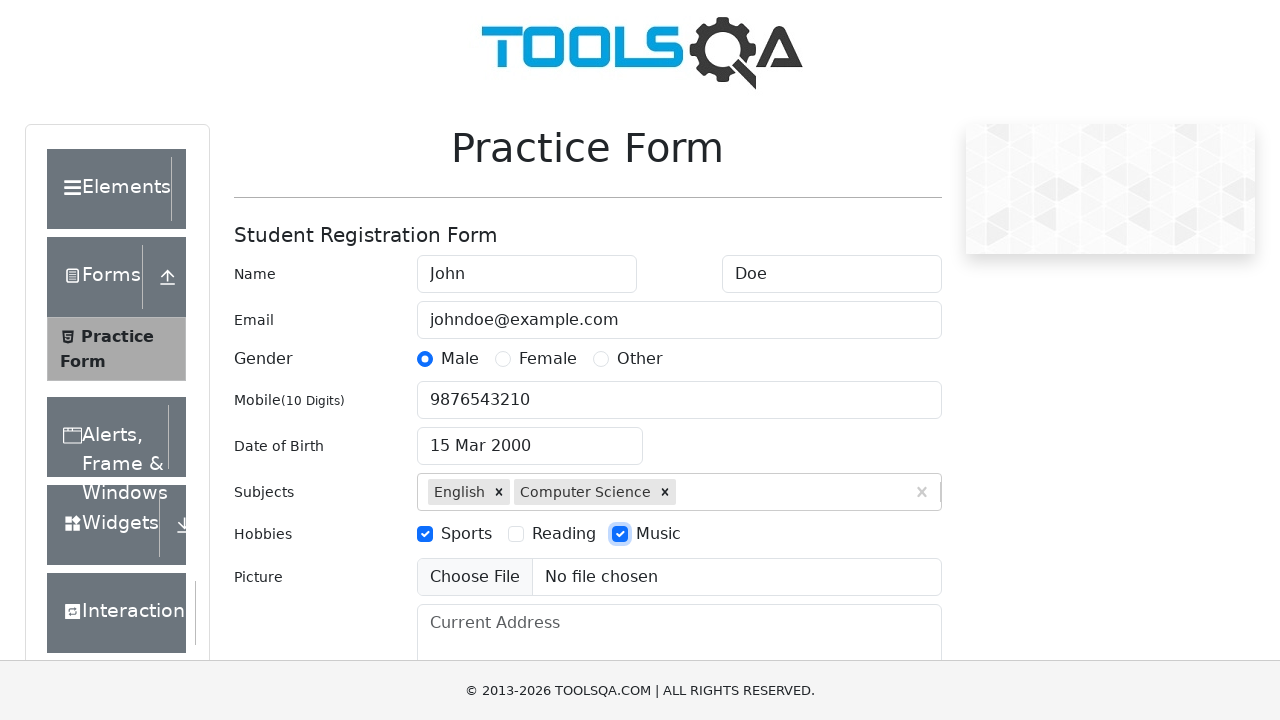

Filled current address with '123 Test Street, Test City' on #currentAddress
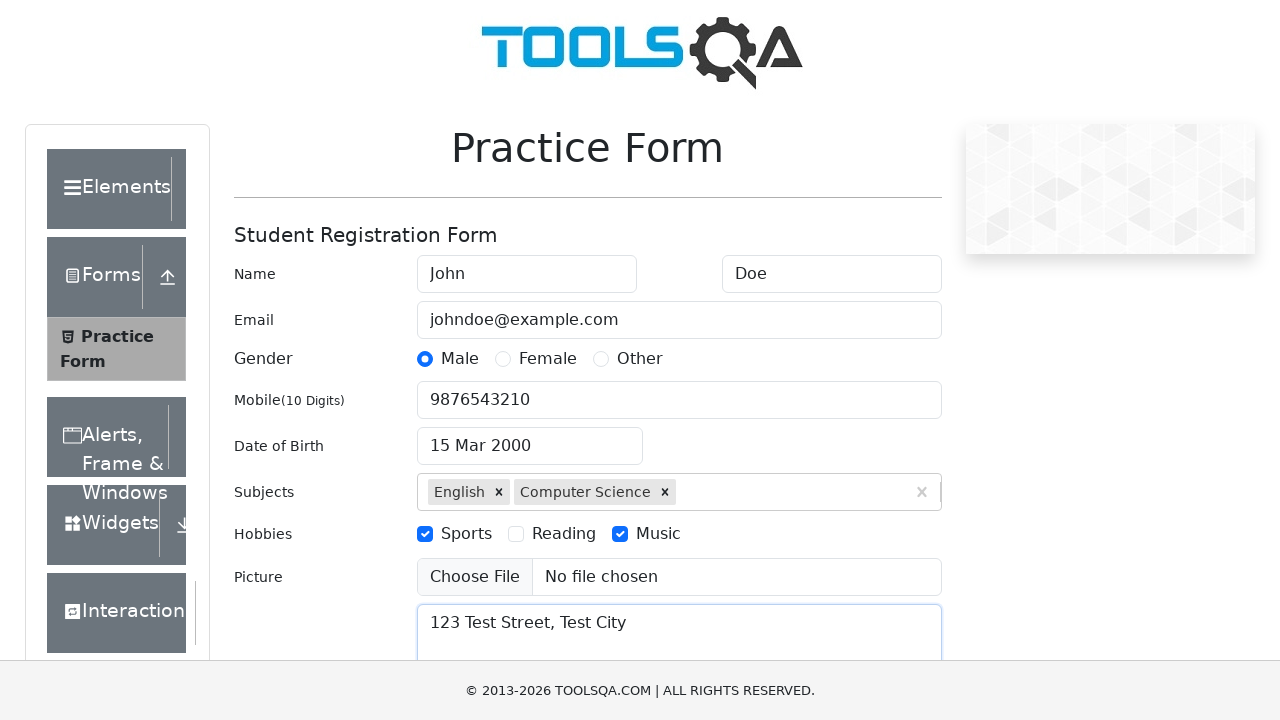

Clicked state dropdown at (527, 437) on #state
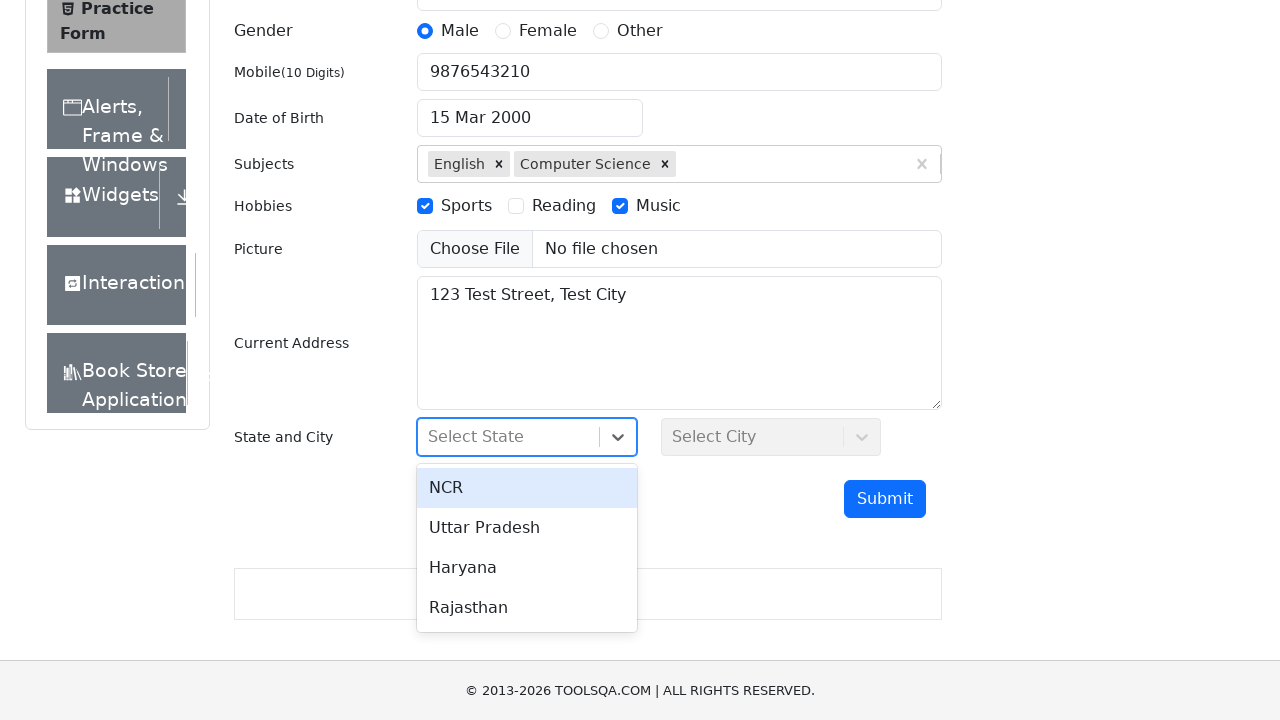

Waited for state dropdown options to load
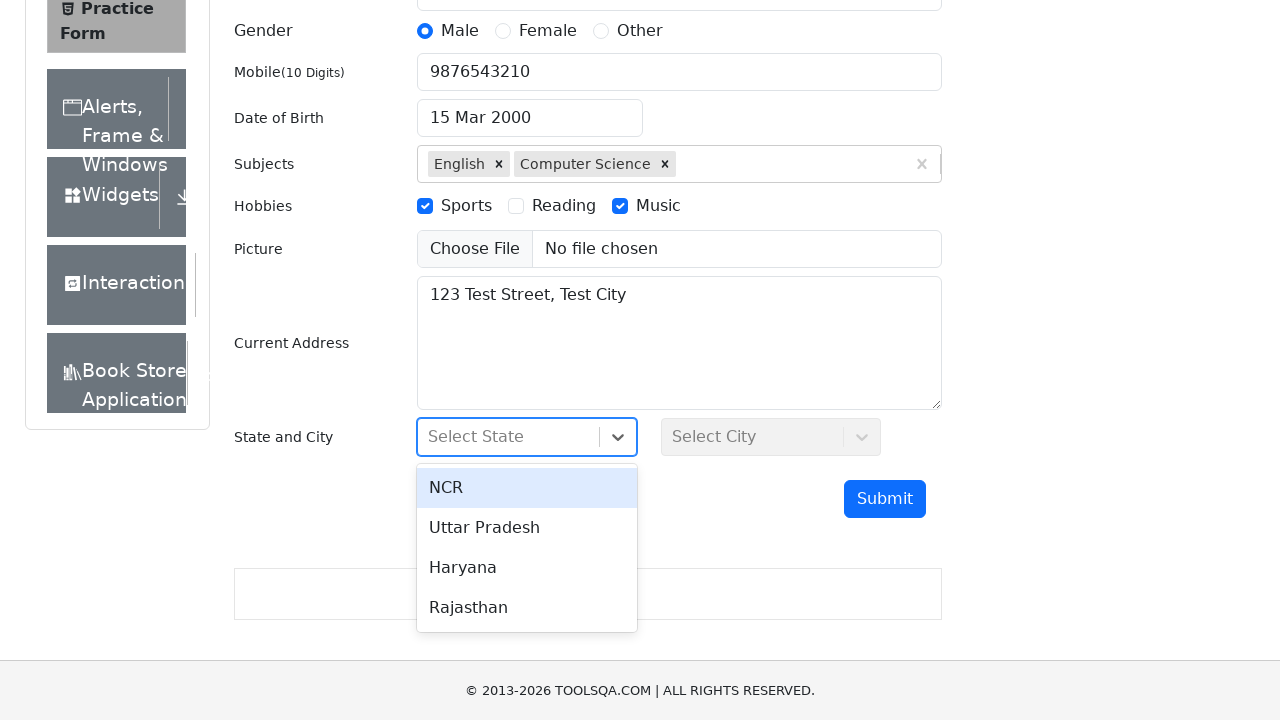

Selected 'NCR' from state dropdown at (527, 488) on #react-select-3-option-0
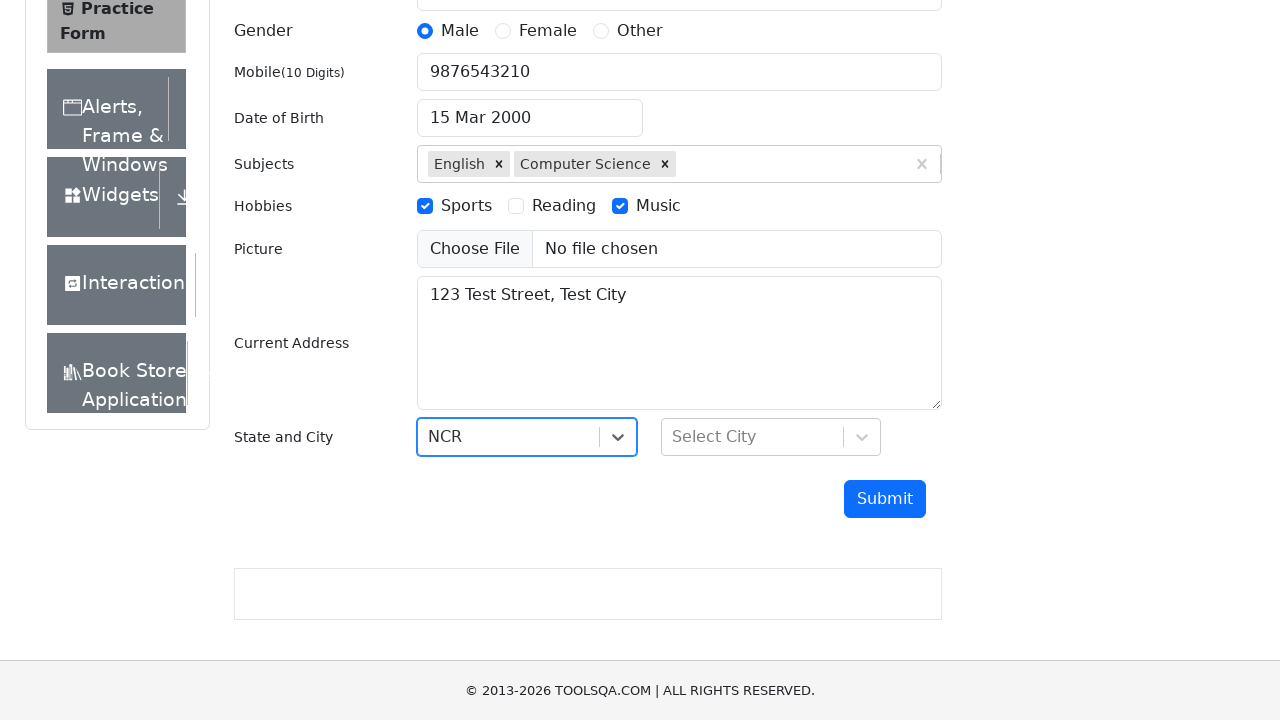

Clicked city dropdown at (771, 437) on #city
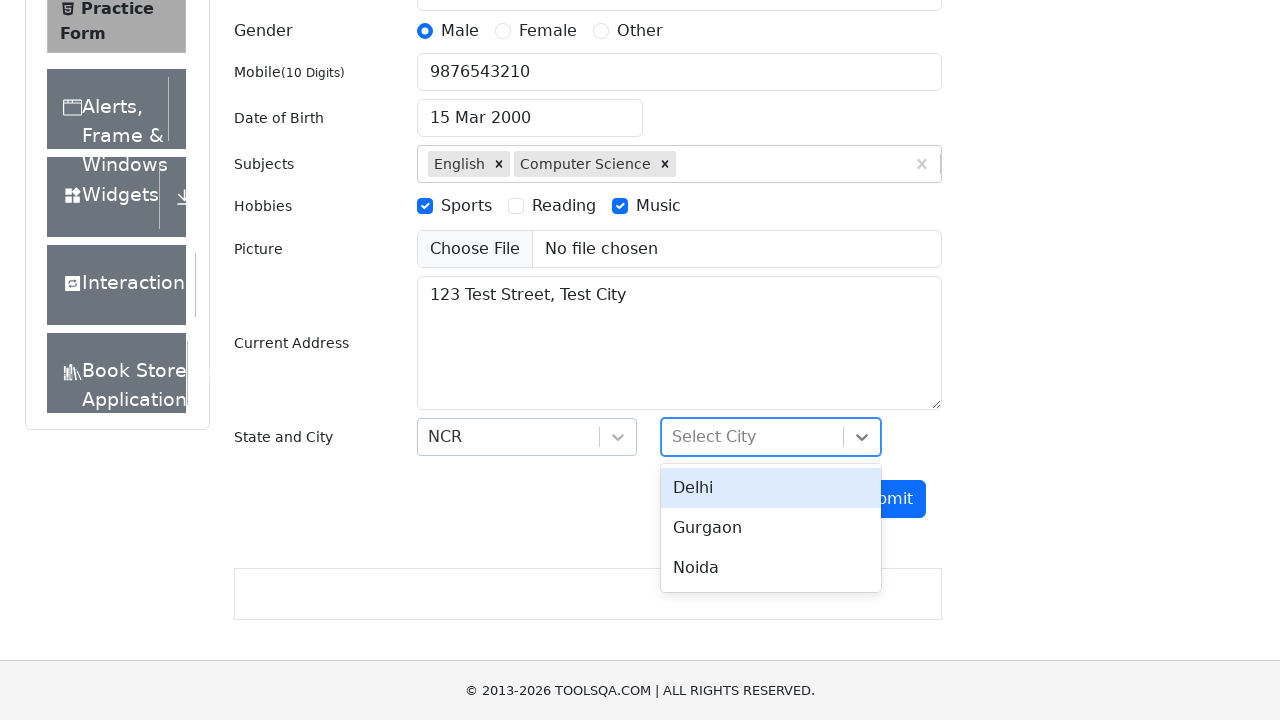

Waited for city dropdown options to load
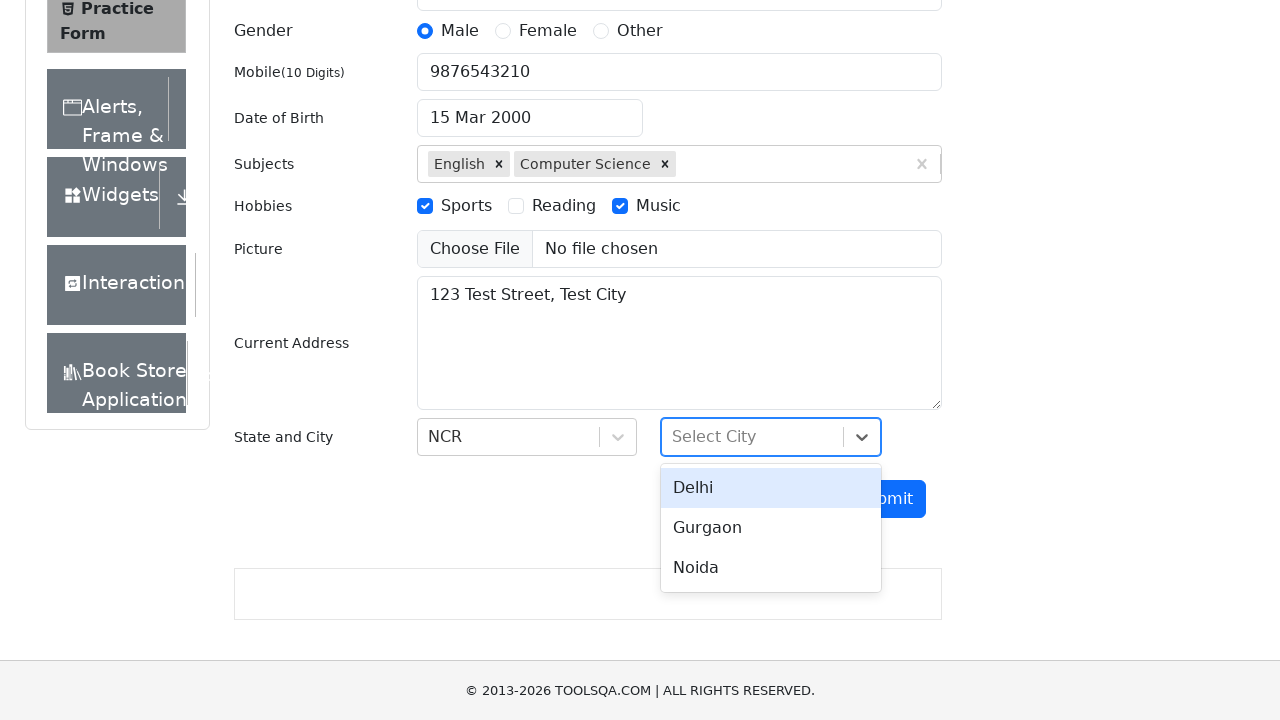

Selected 'Delhi' from city dropdown at (771, 488) on #react-select-4-option-0
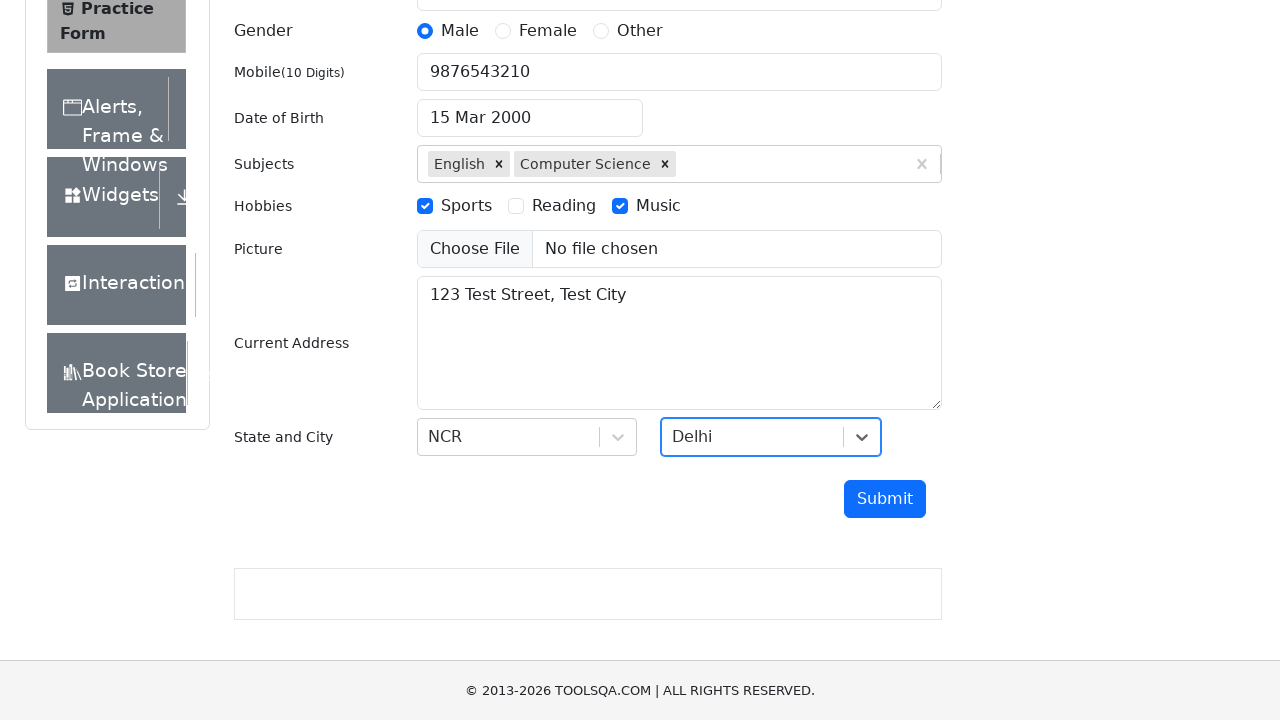

Clicked submit button to submit the form at (885, 499) on #submit
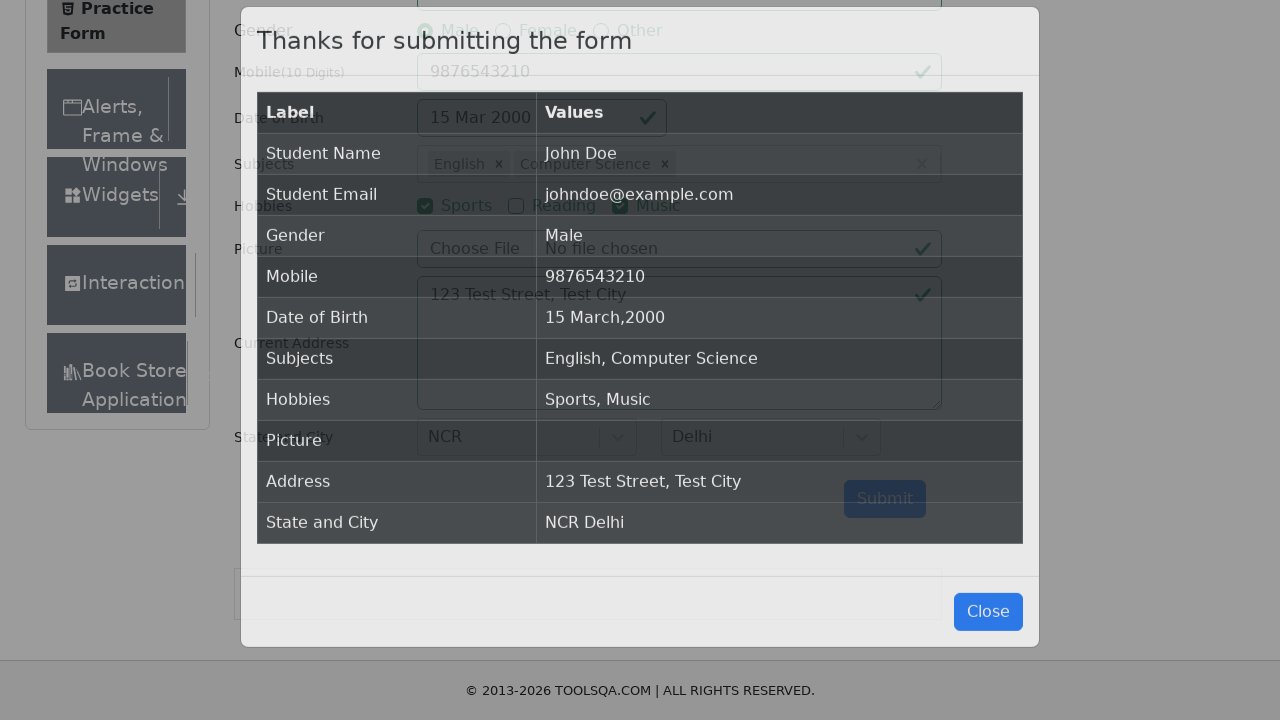

Verified submission confirmation modal appeared
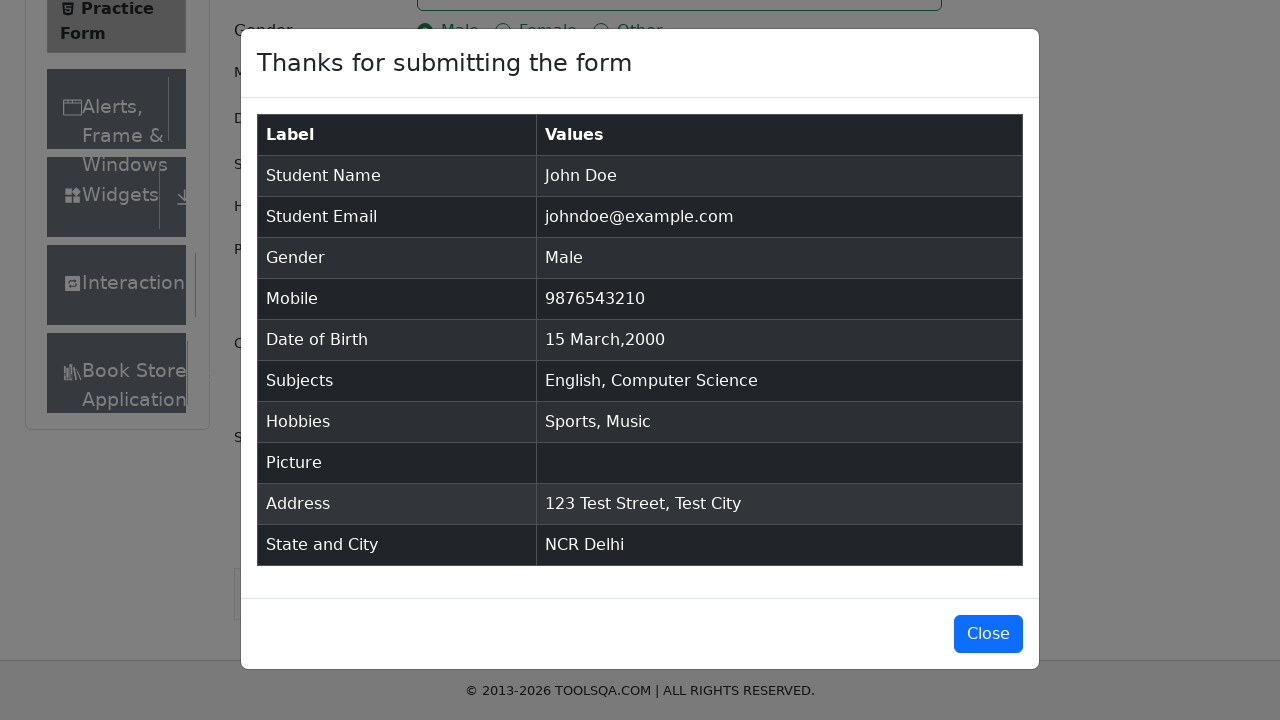

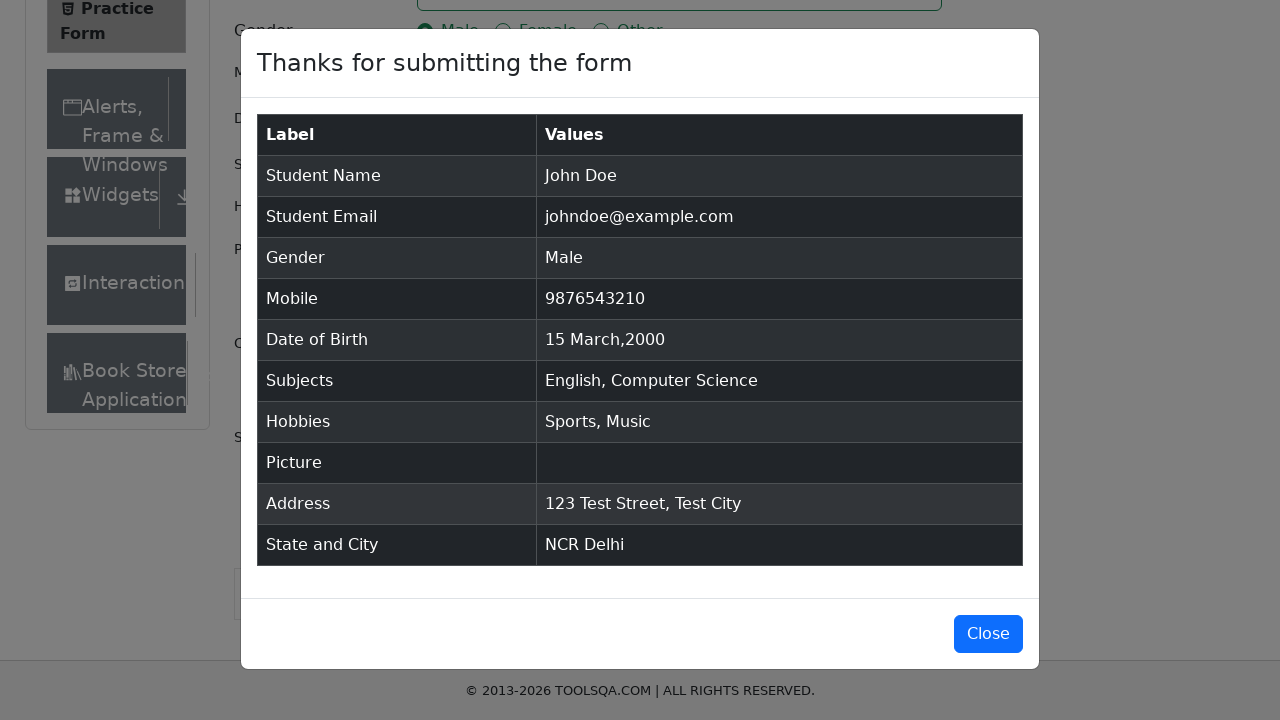